Tests window handling by clicking a link that opens a popup window and iterating through window handles

Starting URL: http://omayo.blogspot.com/

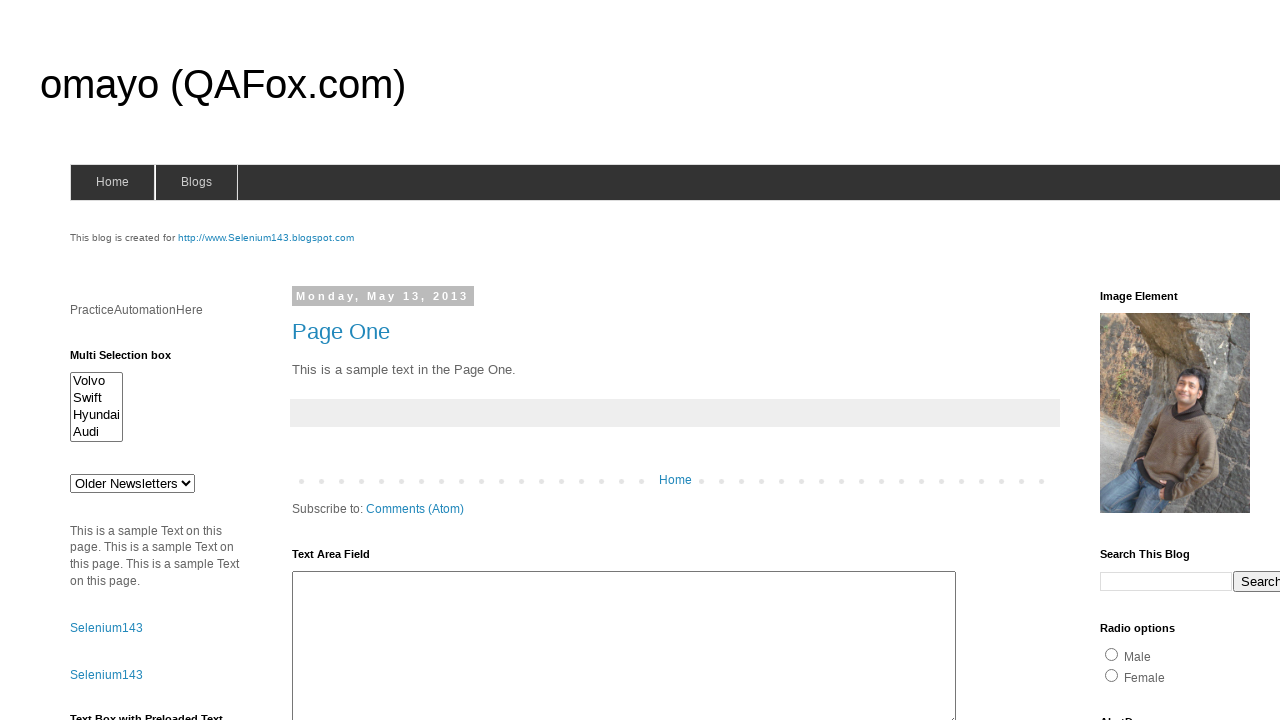

Clicked link to open popup window at (132, 360) on text=Open a popup window
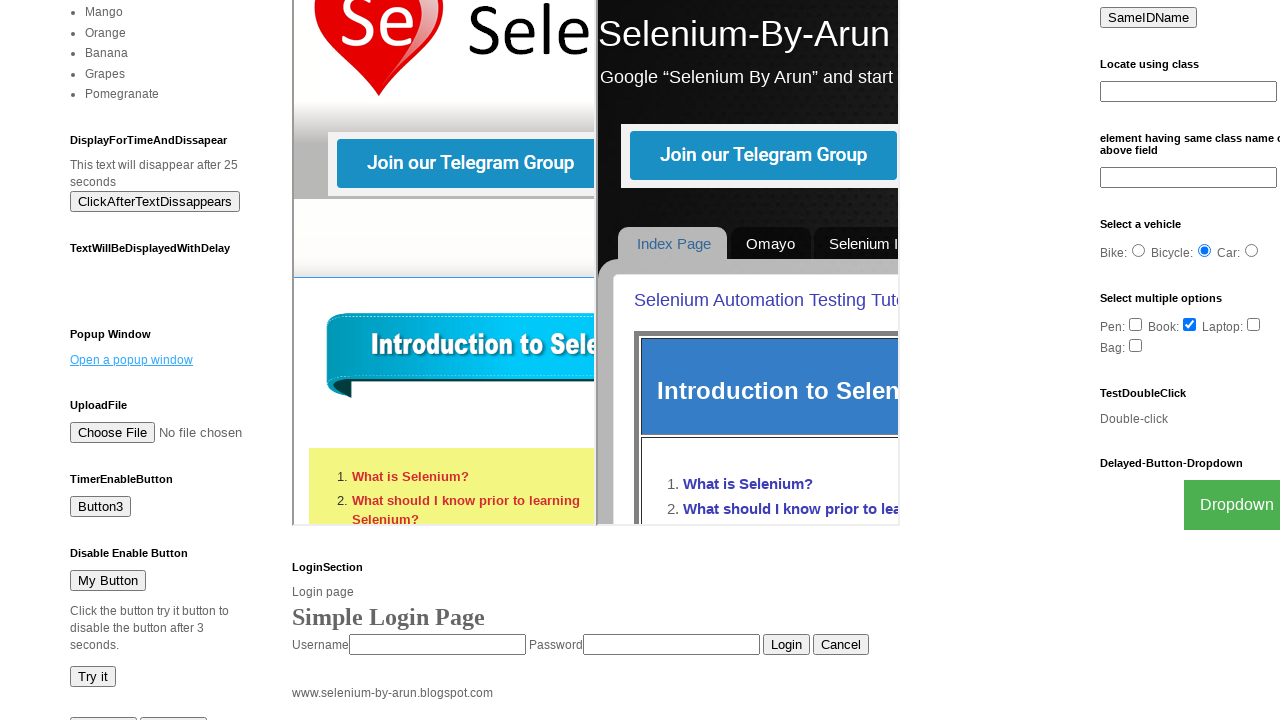

Retrieved all window handles, found 2 windows
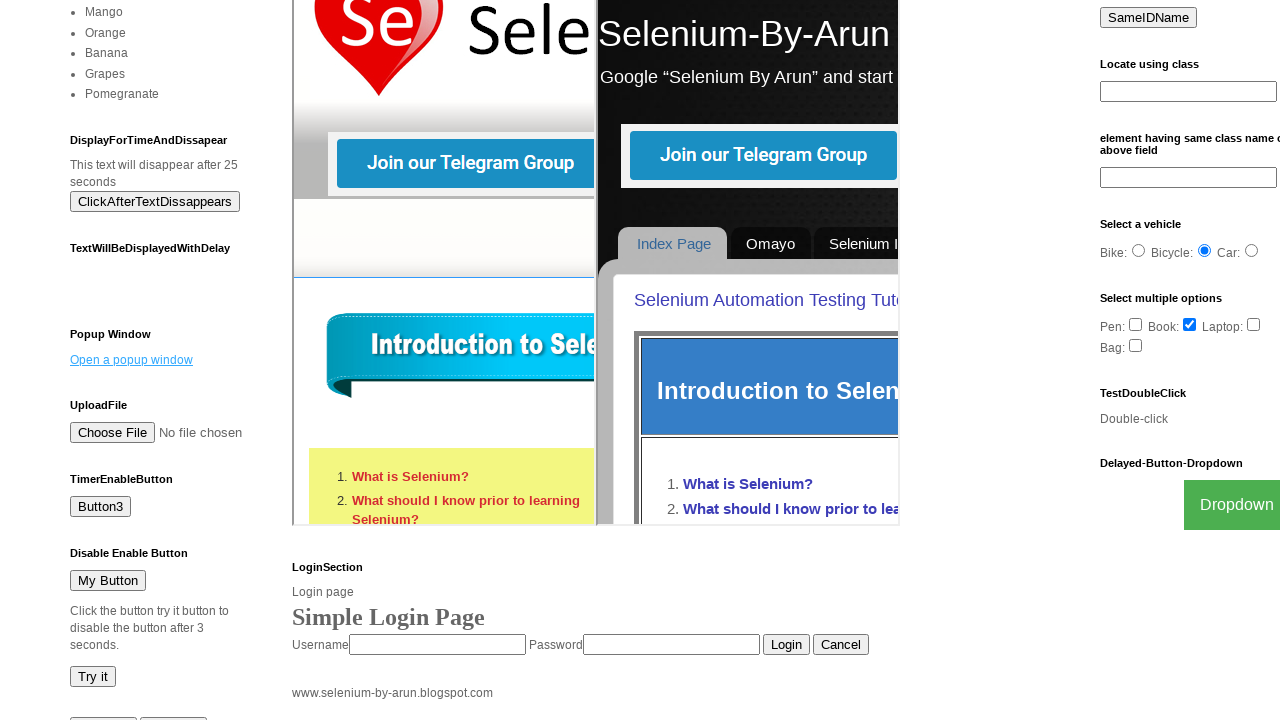

Inspected window URL: http://omayo.blogspot.com/
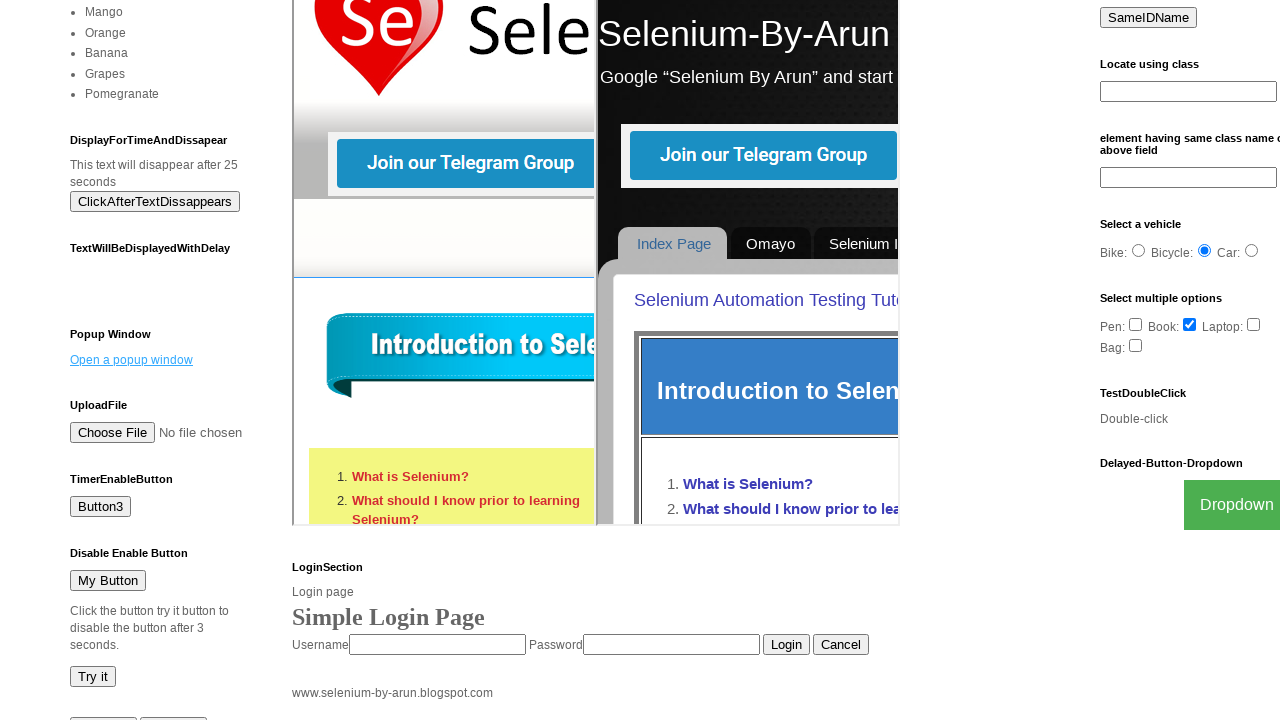

Inspected window URL: https://the-internet.herokuapp.com/windows/new
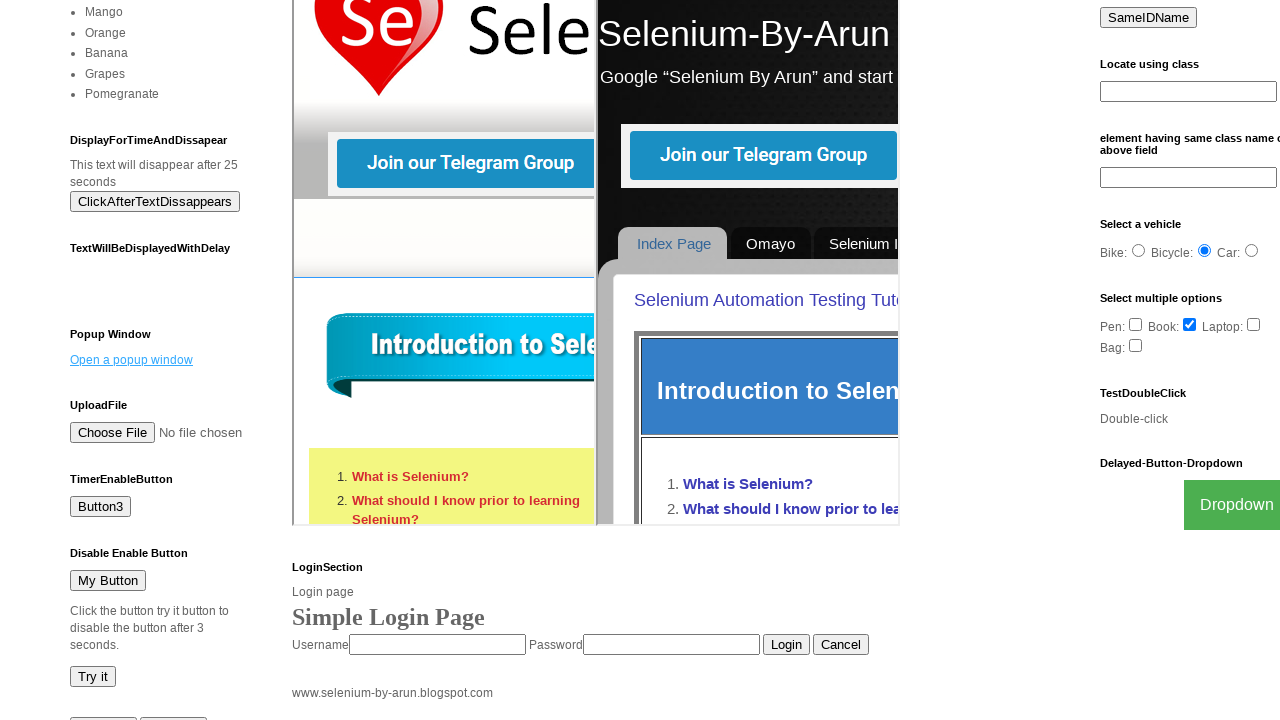

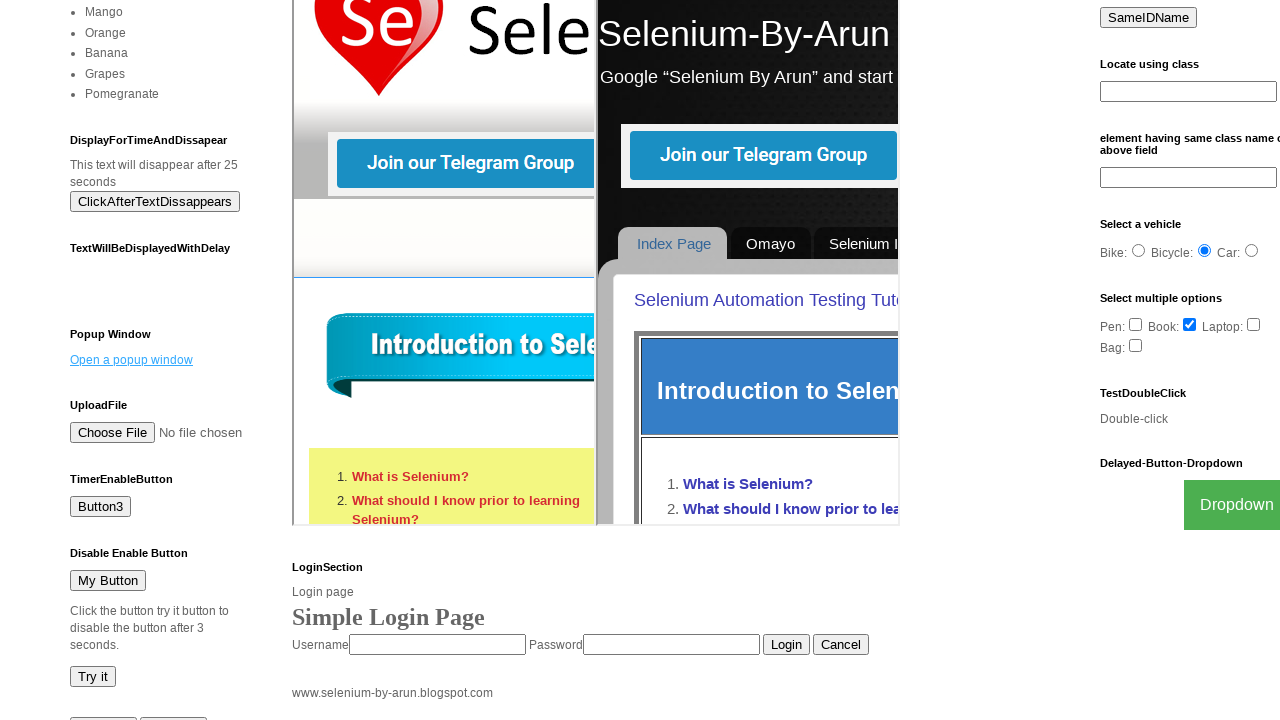